Navigates to Platzi's homepage and verifies the page loads successfully

Starting URL: https://www.platzi.com

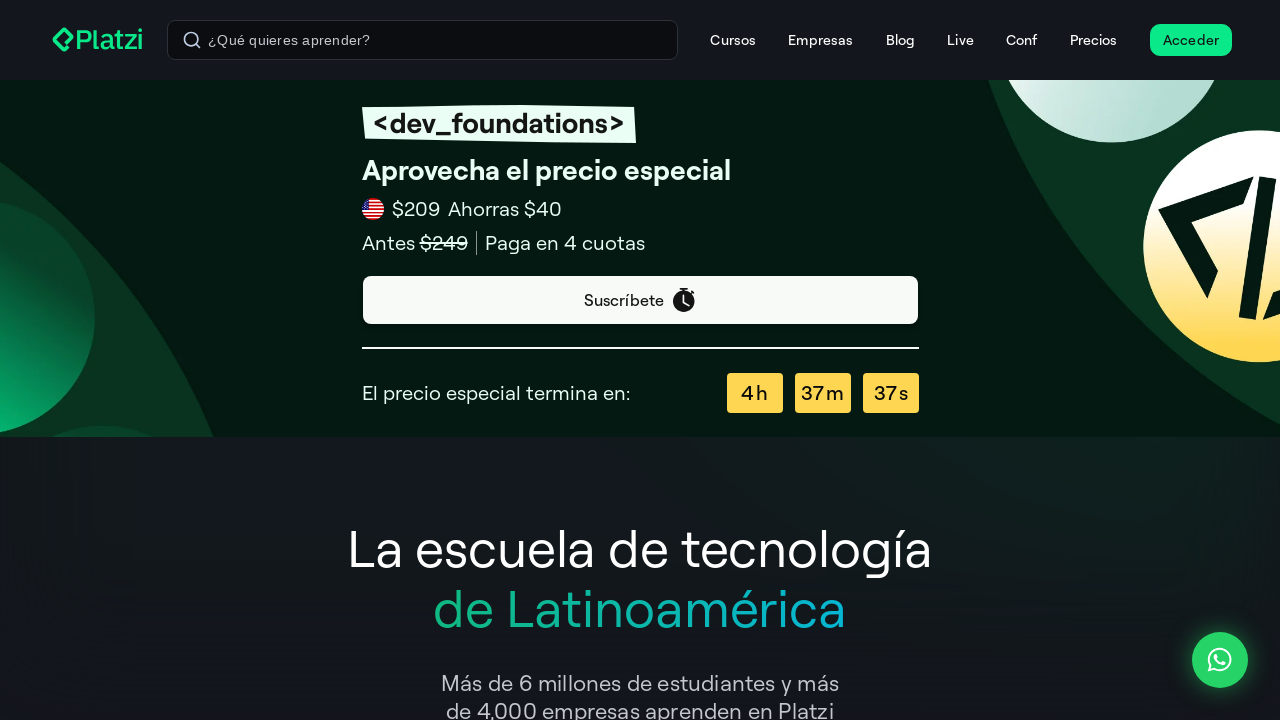

Navigated to Platzi homepage and waited for DOM content to load
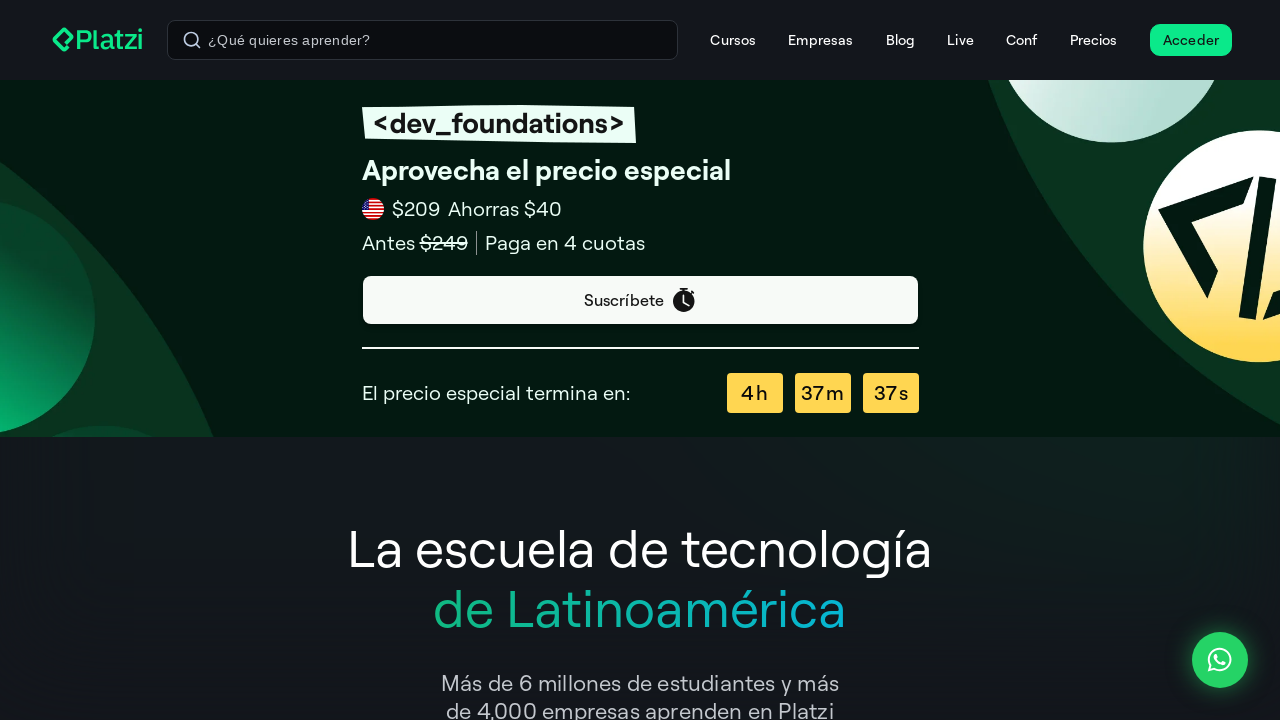

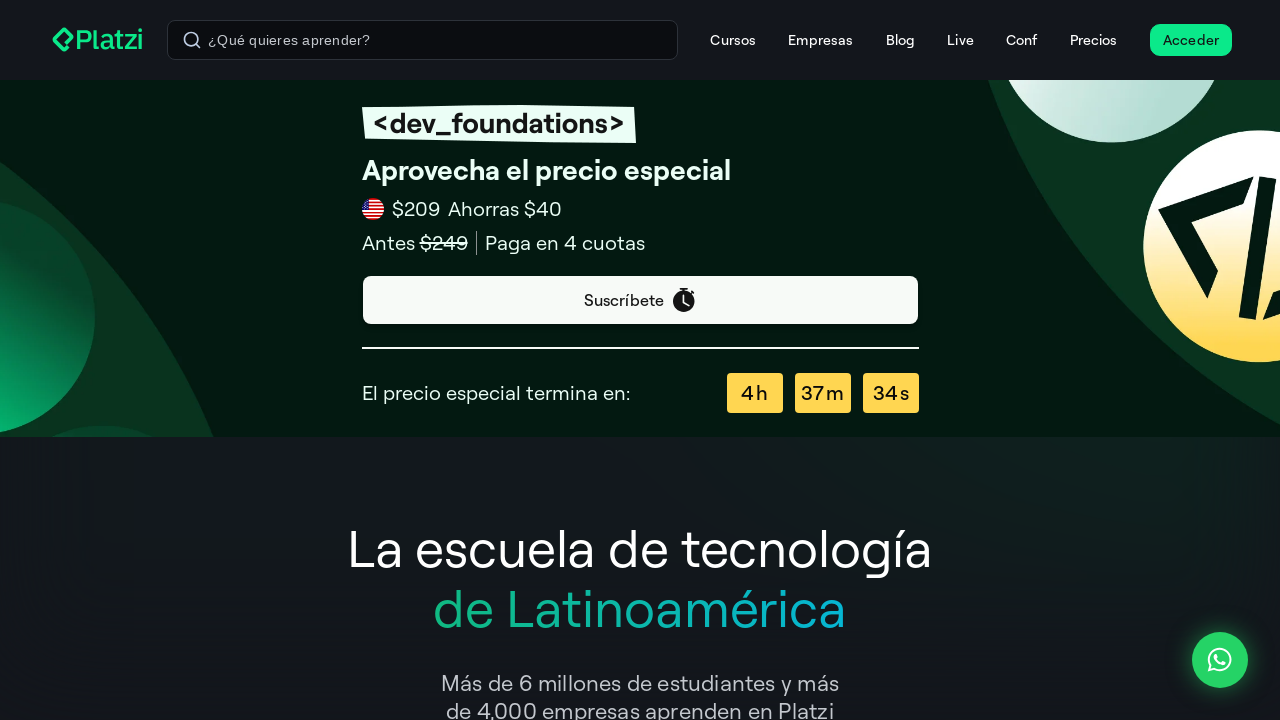